Navigates to an e-commerce site and adds specific items (Cucumber, Brocolli, Carrot) to the shopping cart by finding them in the product list and clicking their add to cart buttons

Starting URL: https://rahulshettyacademy.com/seleniumPractise/#/

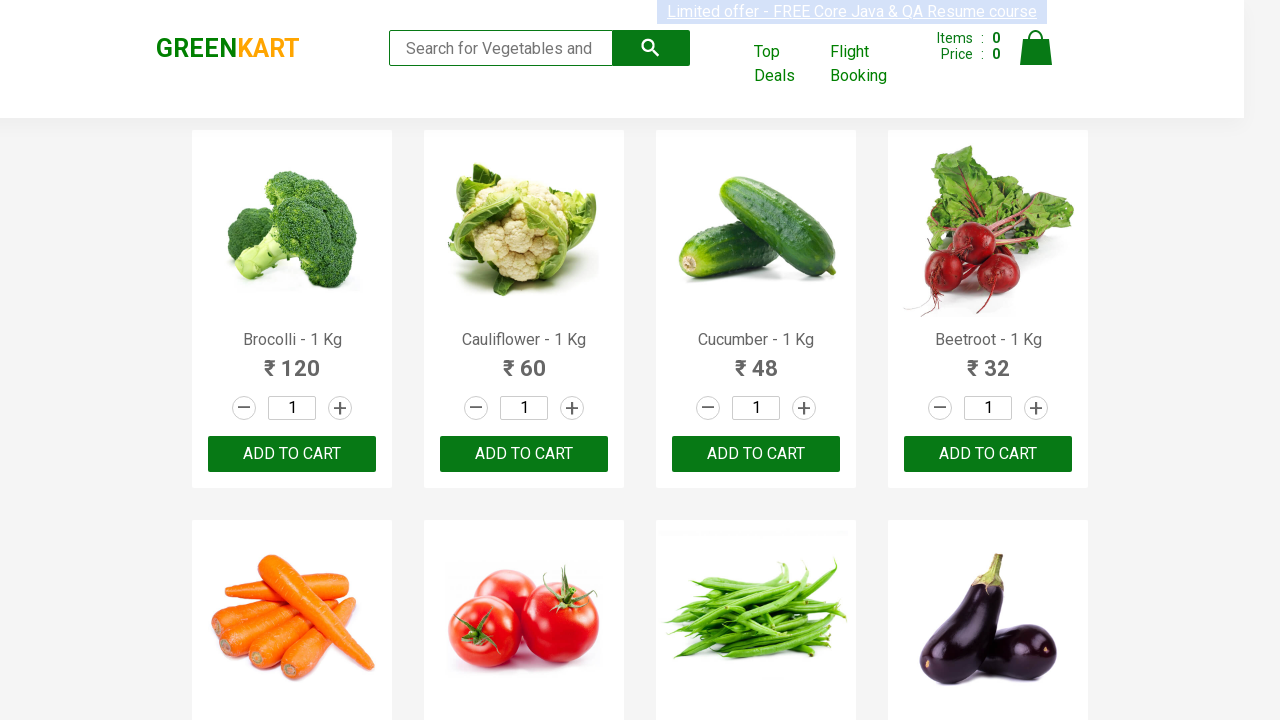

Waited for product list to load
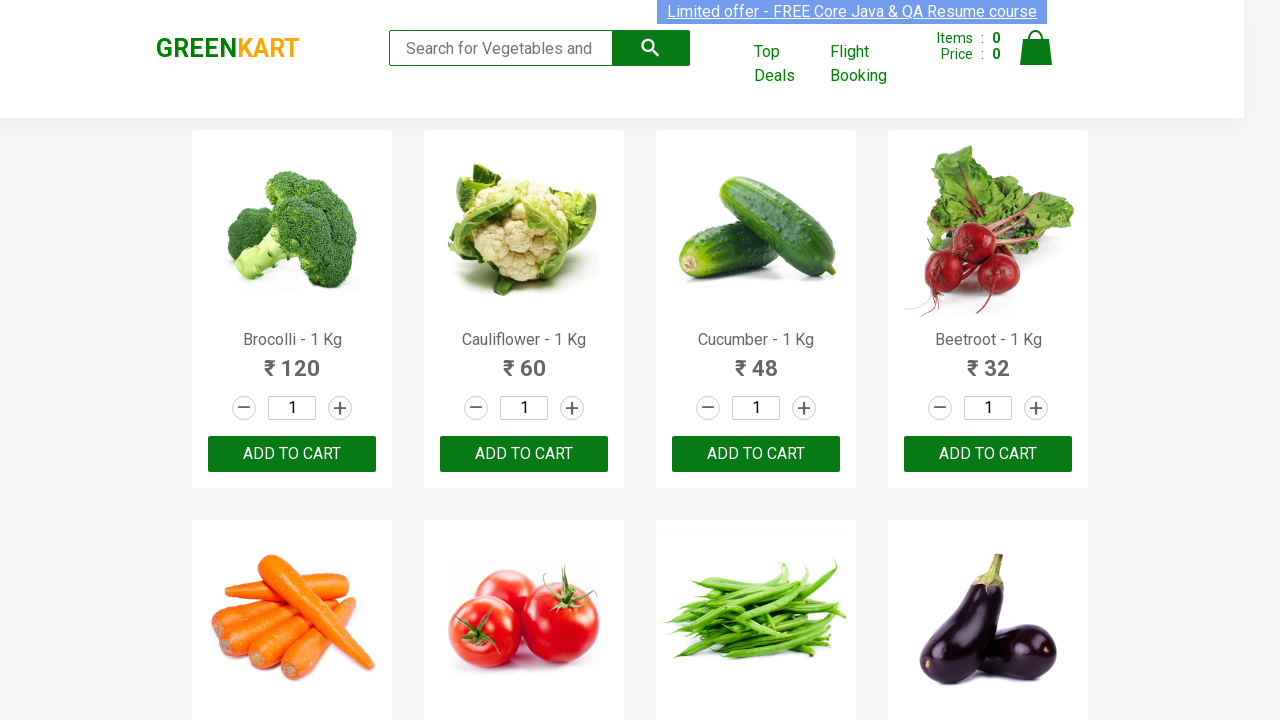

Retrieved all product elements from the page
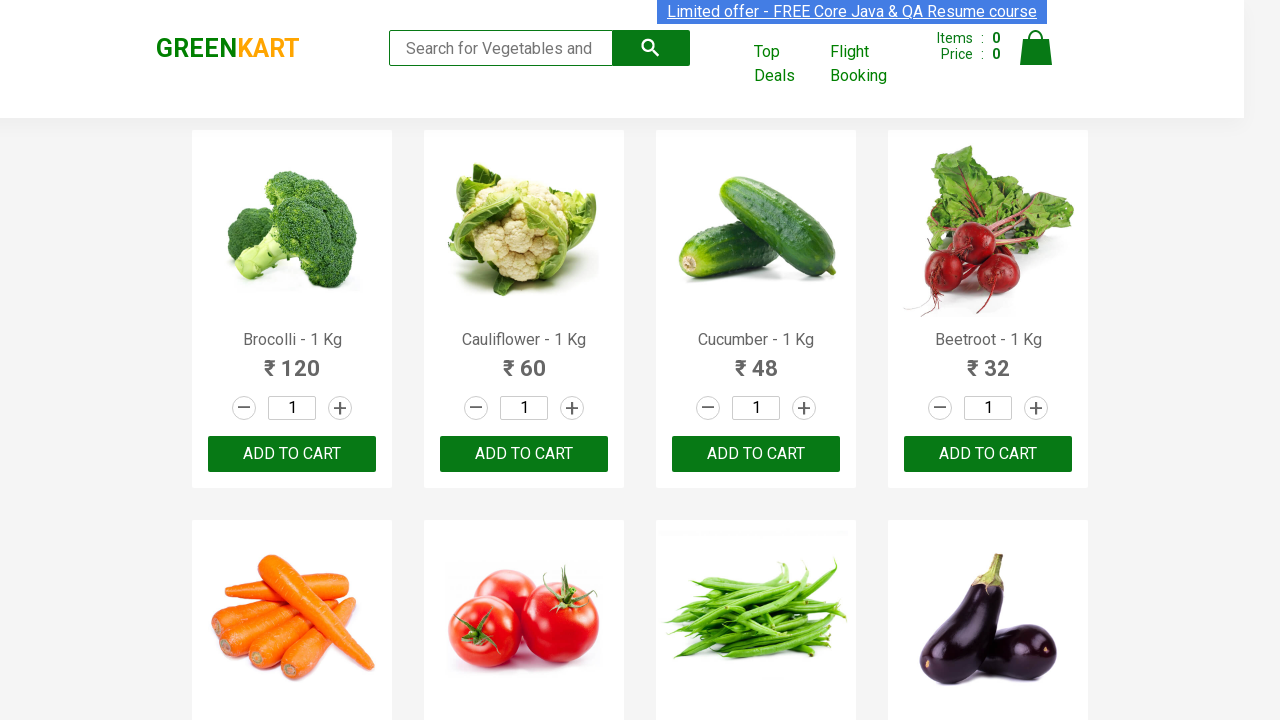

Clicked 'Add to Cart' button for Brocolli at (292, 454) on xpath=//div[@class='product-action']/button >> nth=0
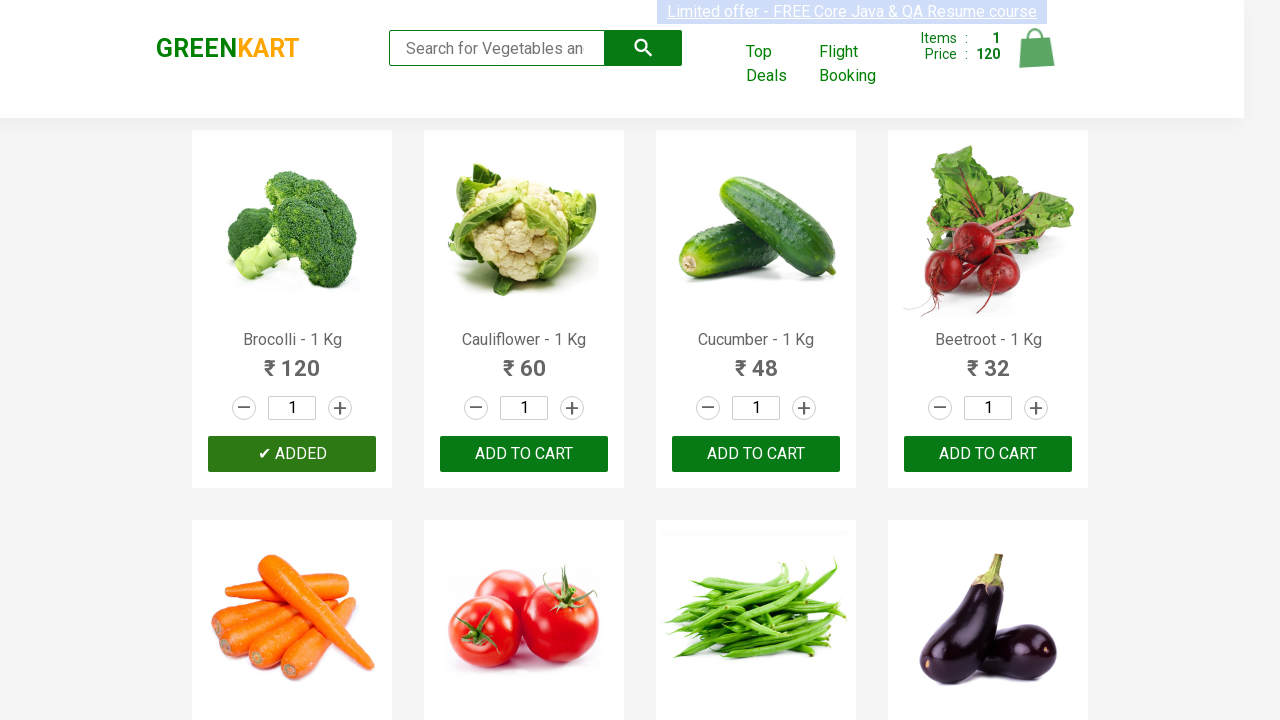

Clicked 'Add to Cart' button for Cucumber at (756, 454) on xpath=//div[@class='product-action']/button >> nth=2
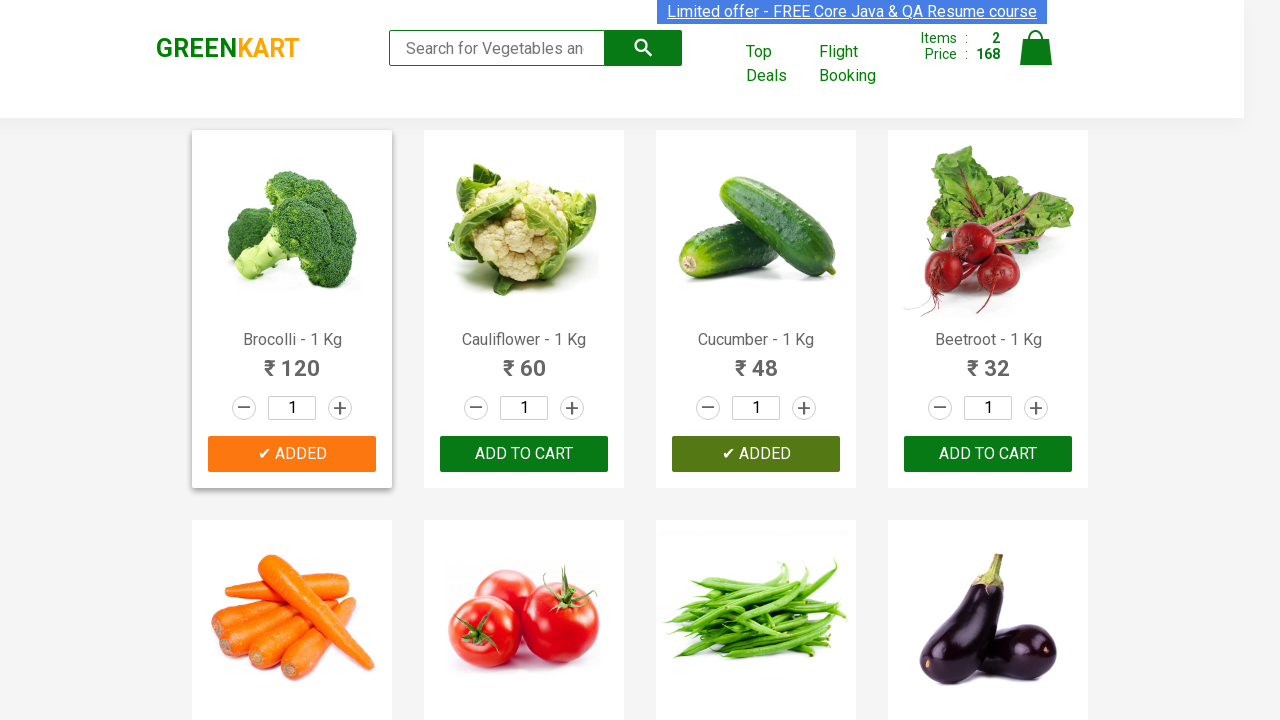

Clicked 'Add to Cart' button for Carrot at (292, 360) on xpath=//div[@class='product-action']/button >> nth=4
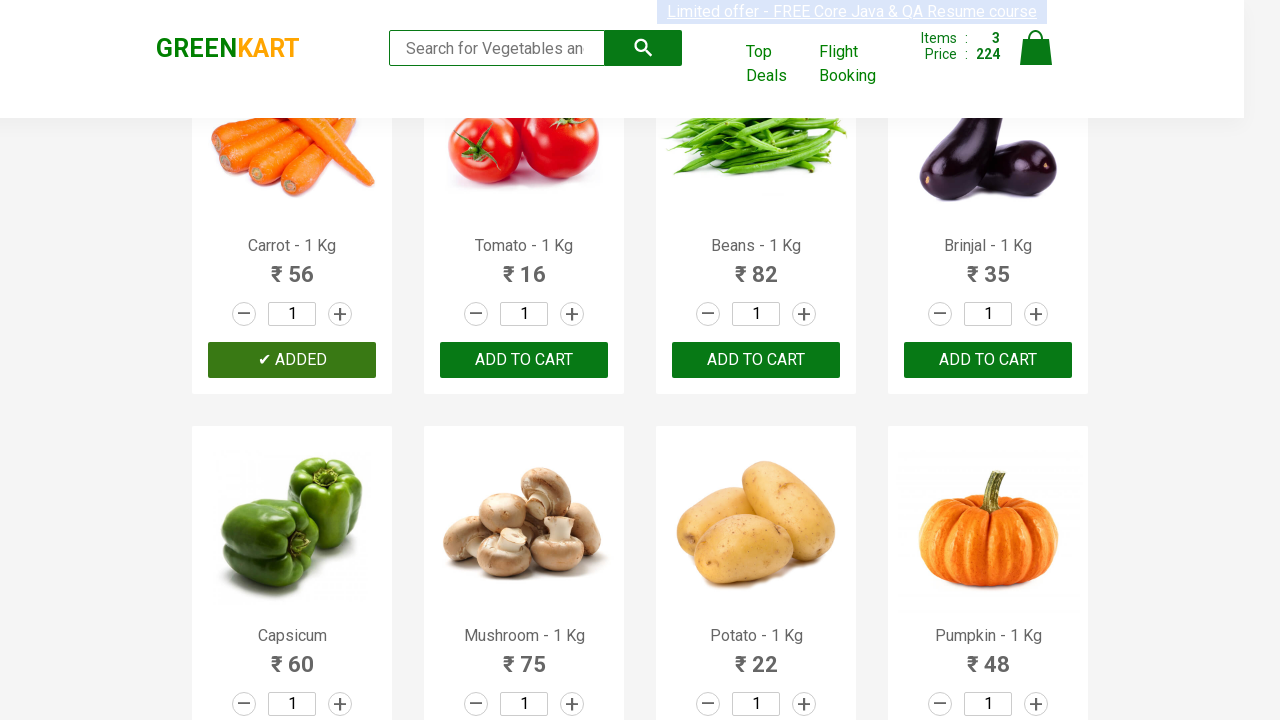

All required items (Cucumber, Brocolli, Carrot) have been added to cart
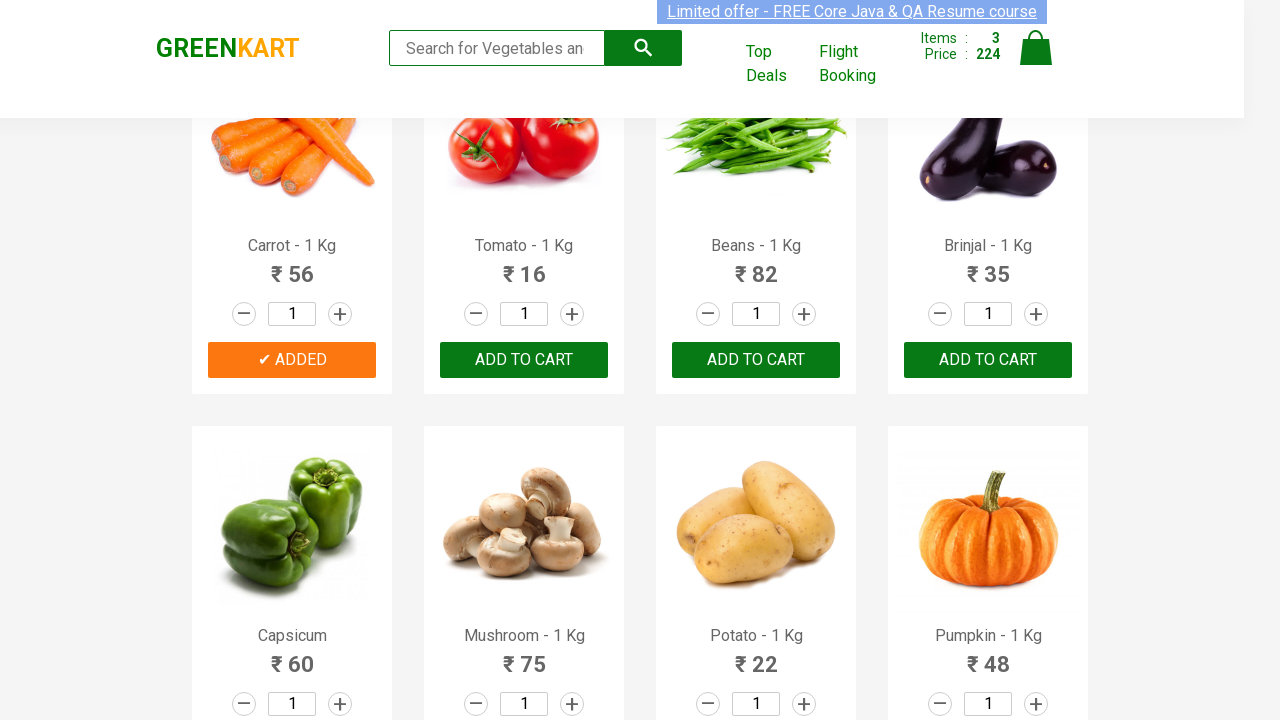

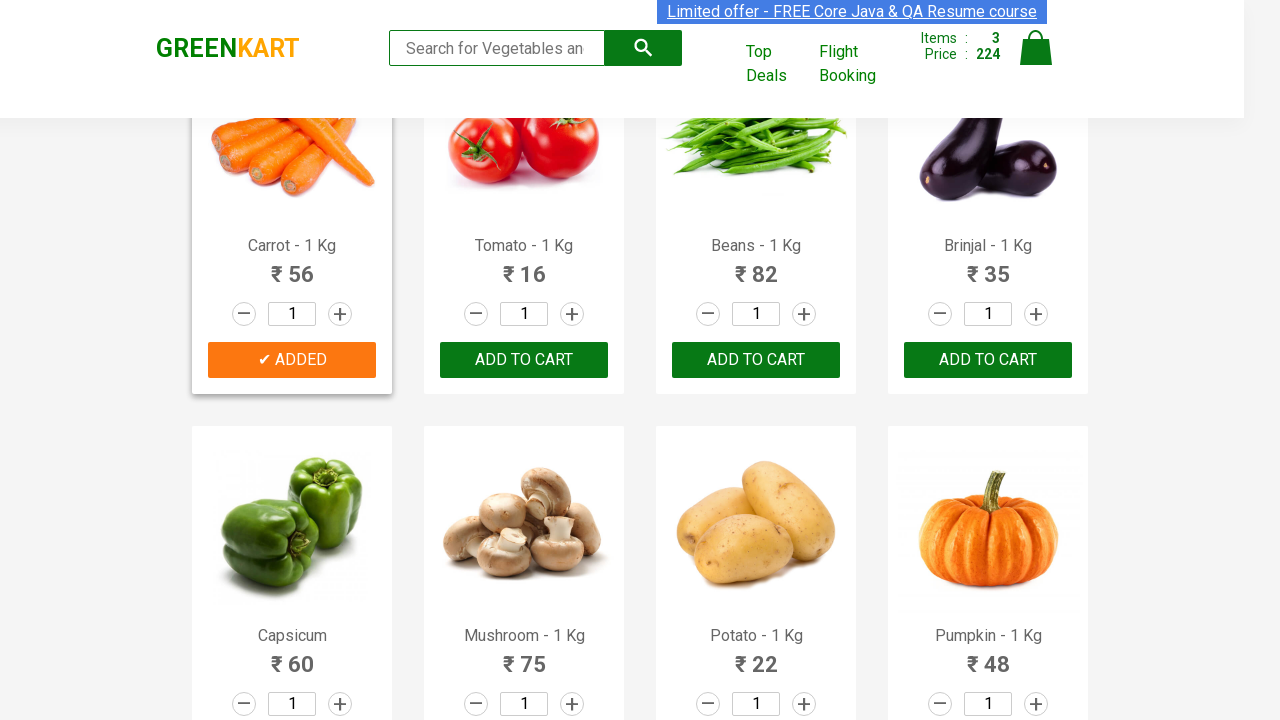